Tests window scrolling functionality by navigating to calculator.net and scrolling down the page by 800 pixels using JavaScript execution.

Starting URL: https://www.calculator.net/

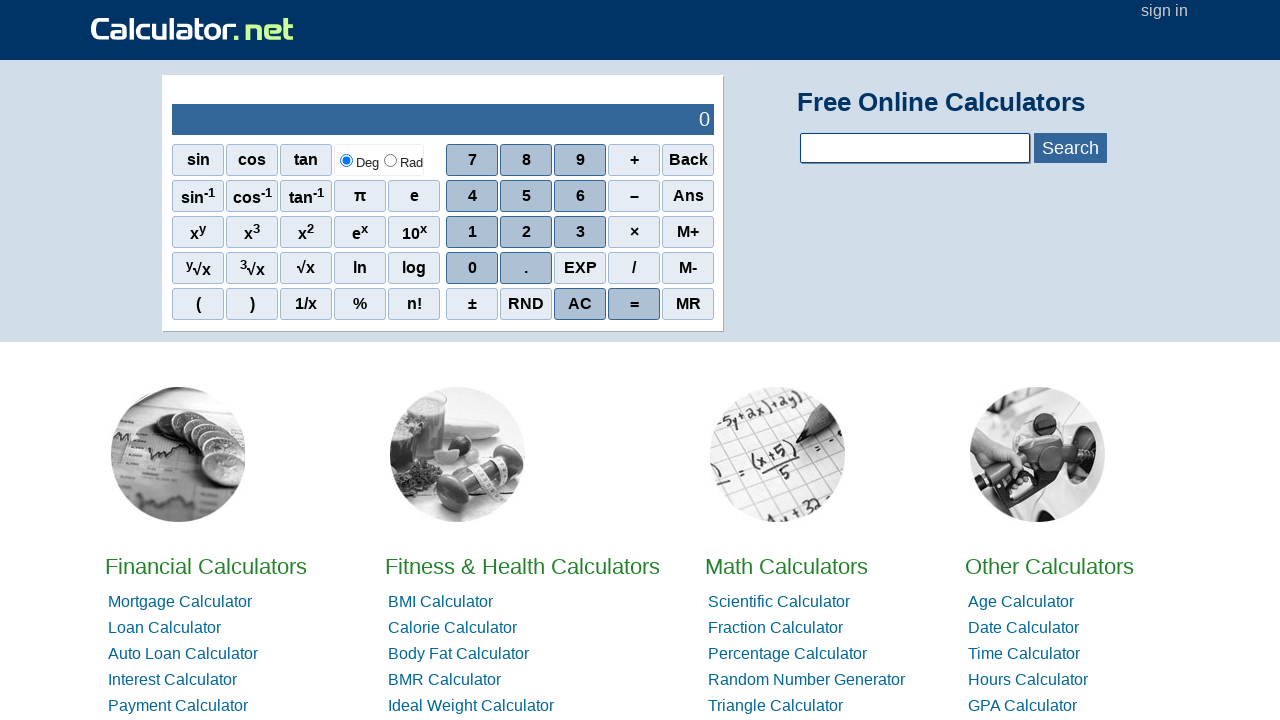

Page loaded (domcontentloaded state reached)
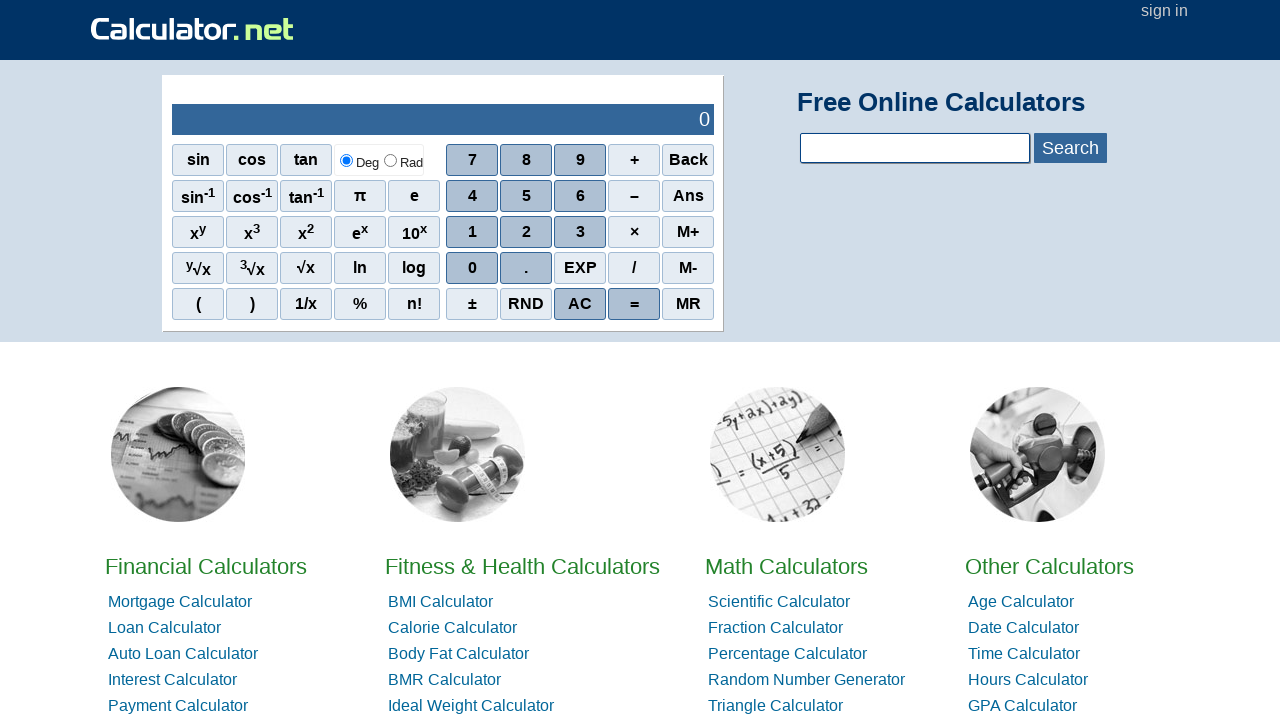

Scrolled down the page by 800 pixels using JavaScript
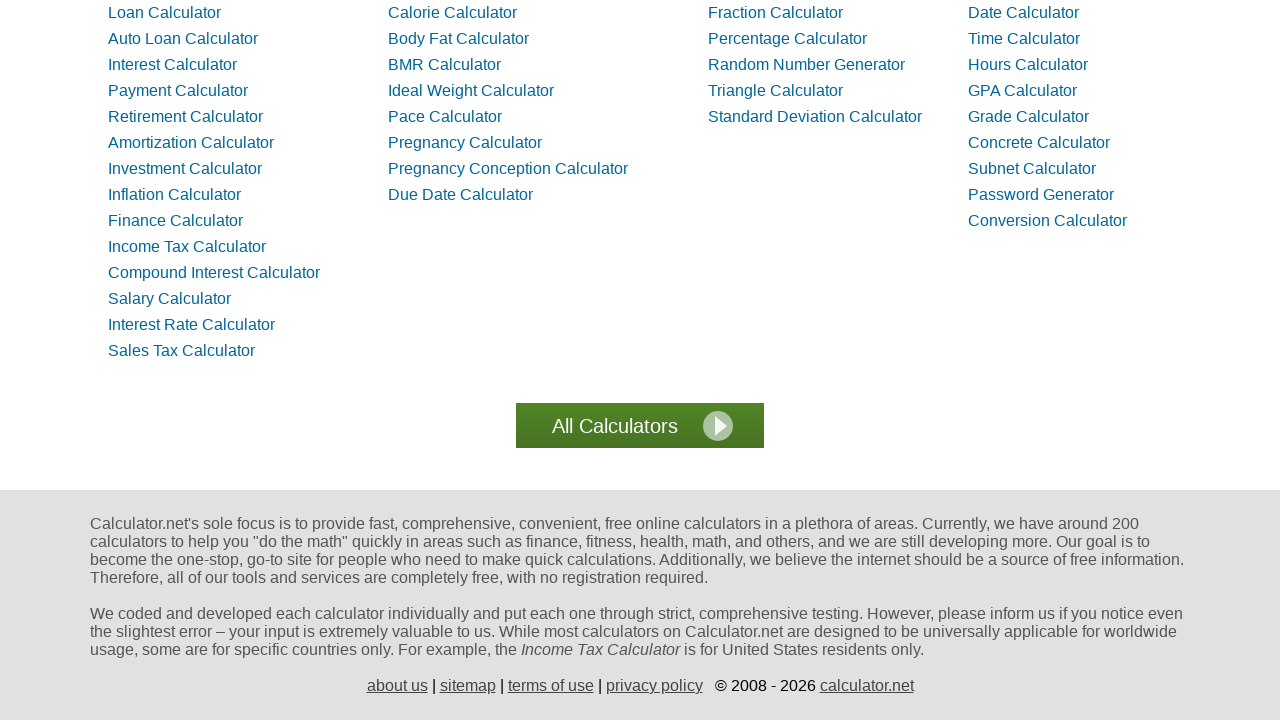

Waited 1 second to observe the scroll effect
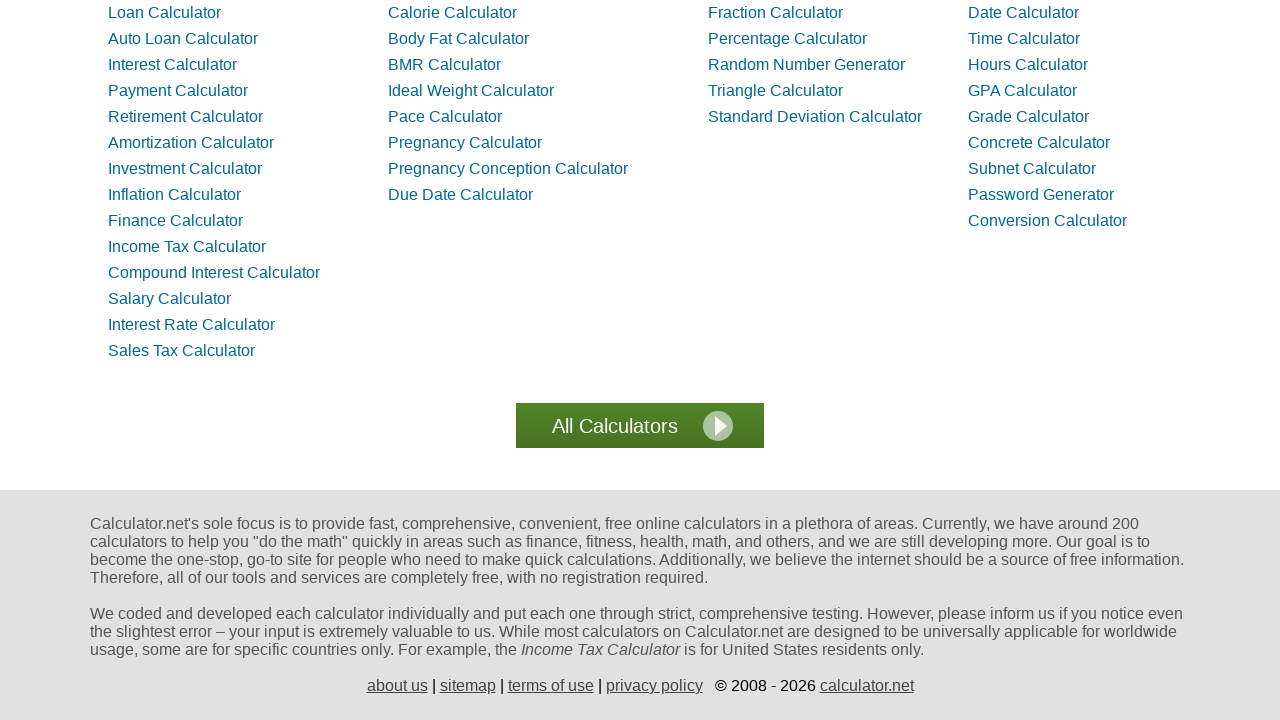

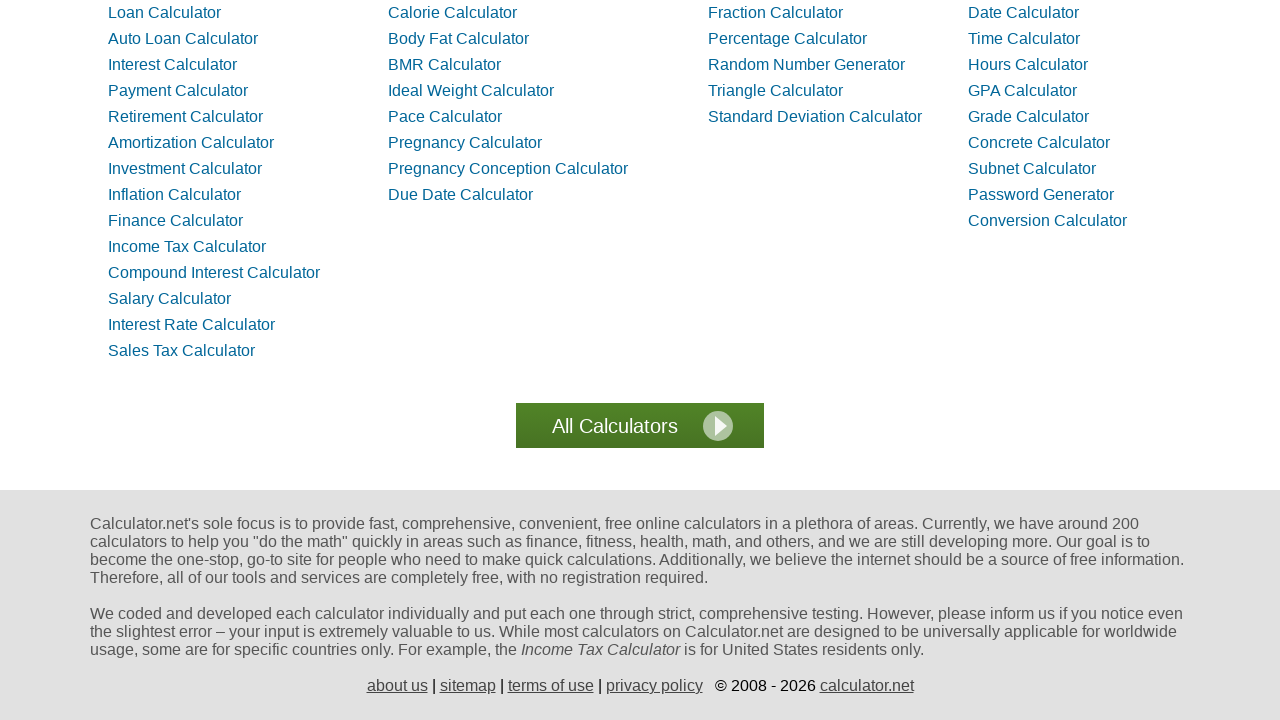